Tests the text box form by filling in full name, email, current address, and permanent address fields, then submitting the form

Starting URL: https://demoqa.com/text-box

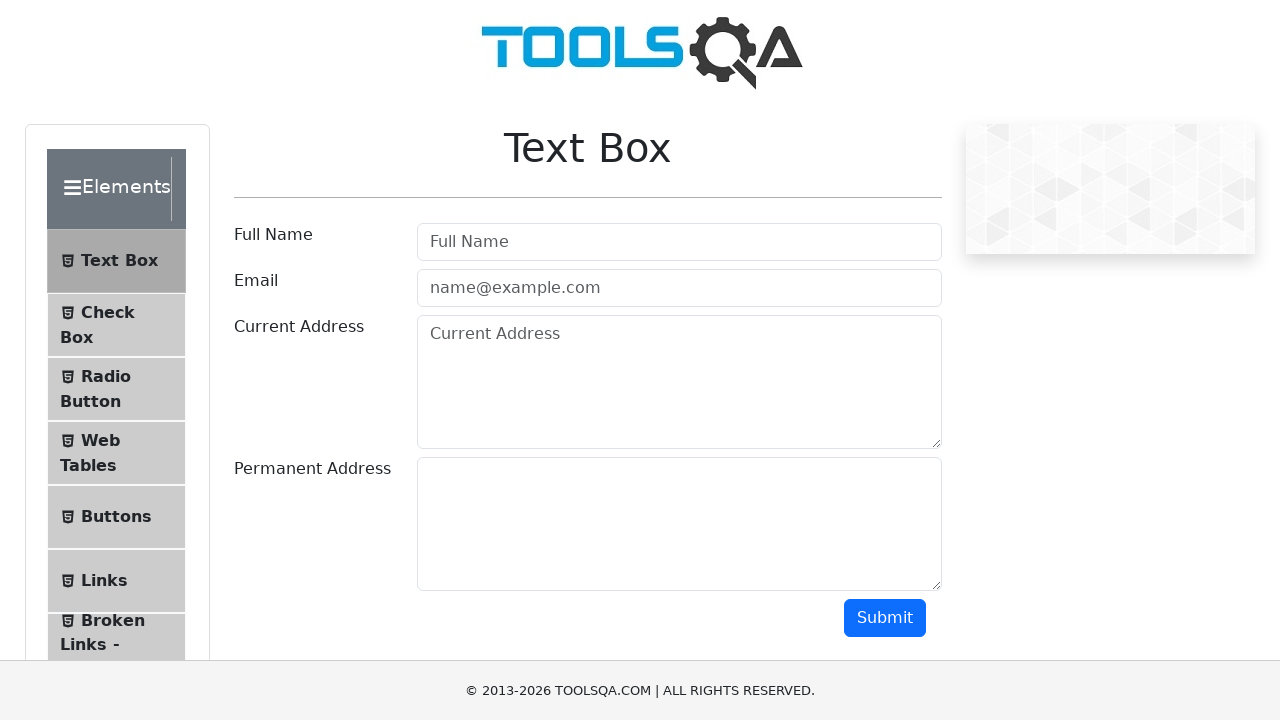

Filled full name field with 'John Smith' on input#userName
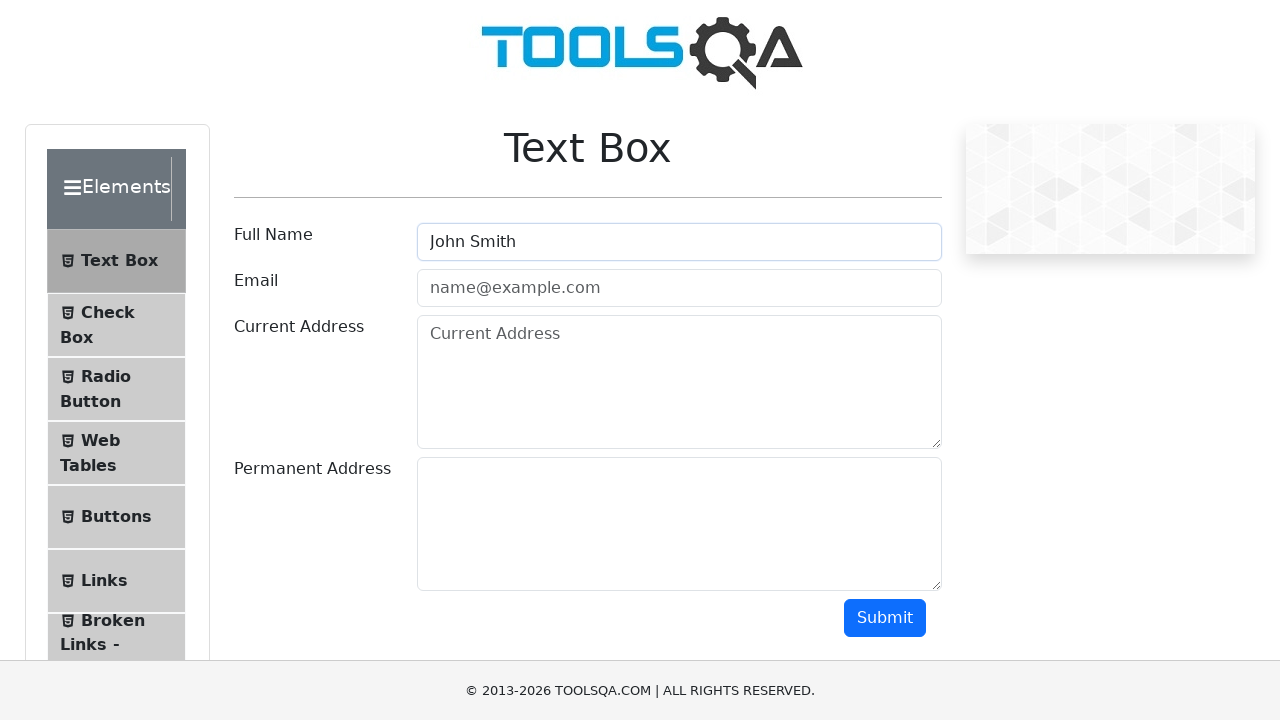

Filled email field with 'john.smith@example.com' on input#userEmail
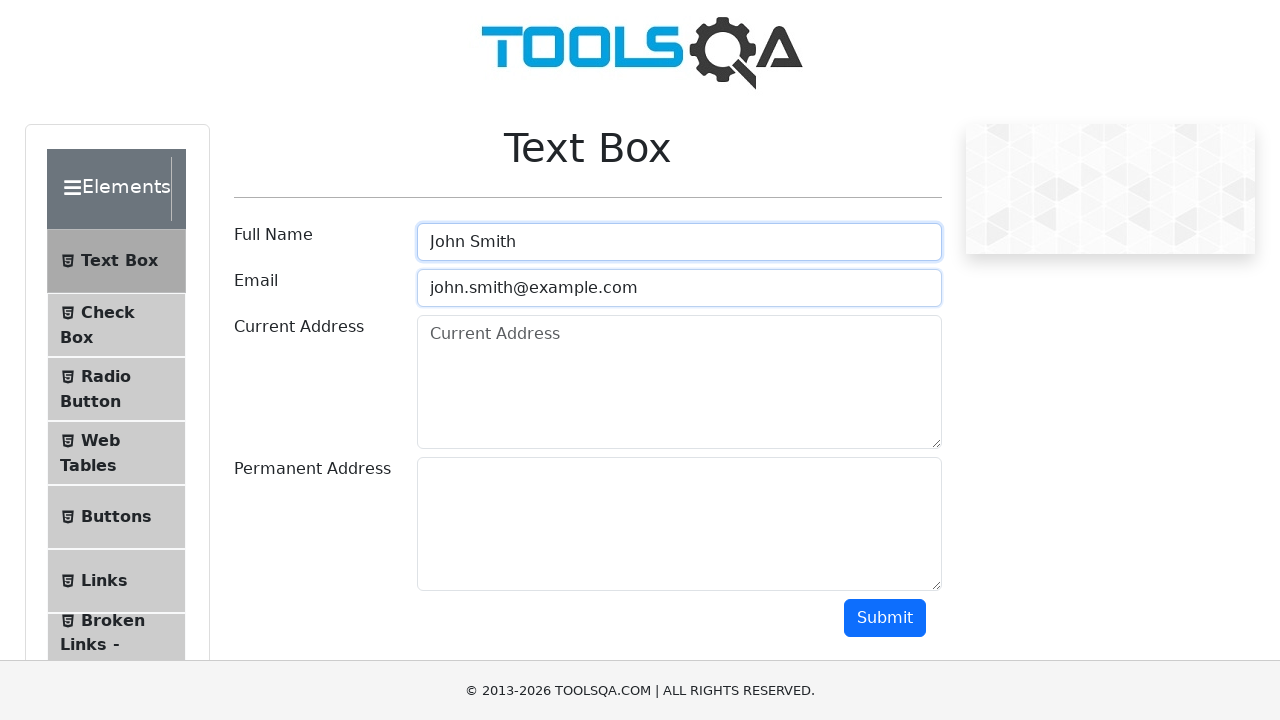

Filled current address field with '123 Main Street, Apt 4B' on textarea#currentAddress
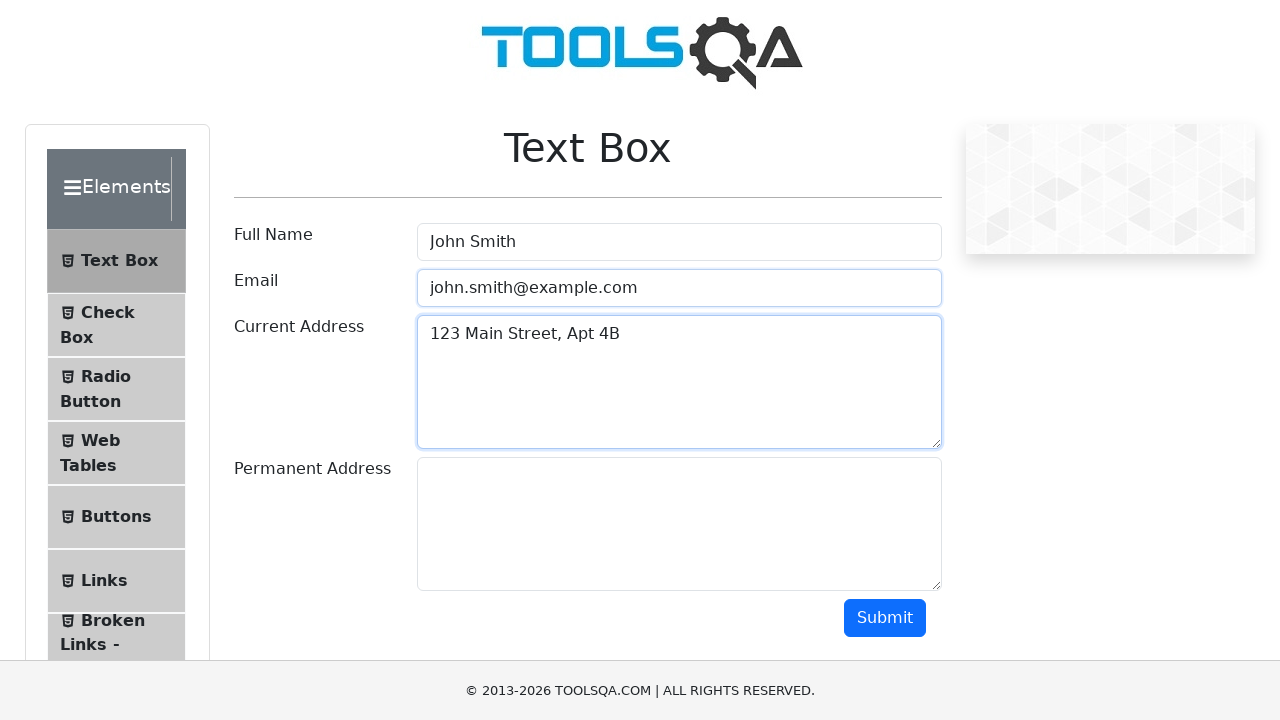

Filled permanent address field with '456 Oak Avenue, Suite 200' on textarea#permanentAddress
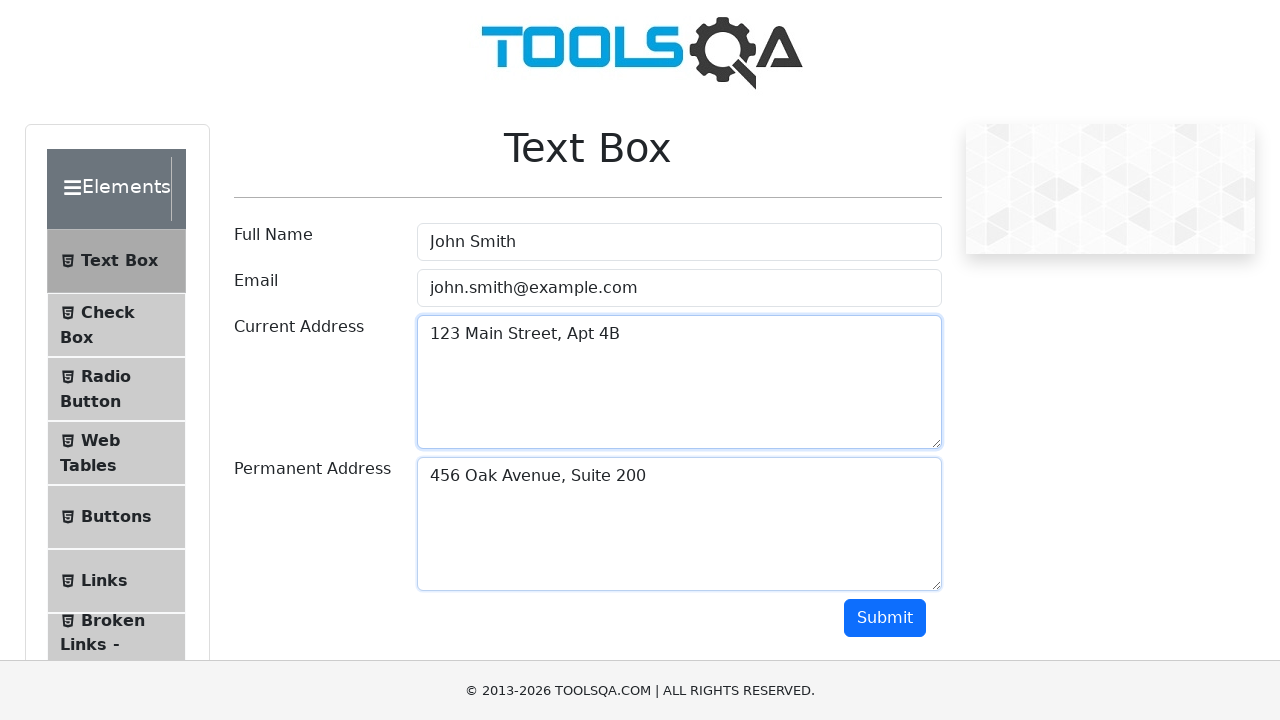

Scrolled down 250 pixels
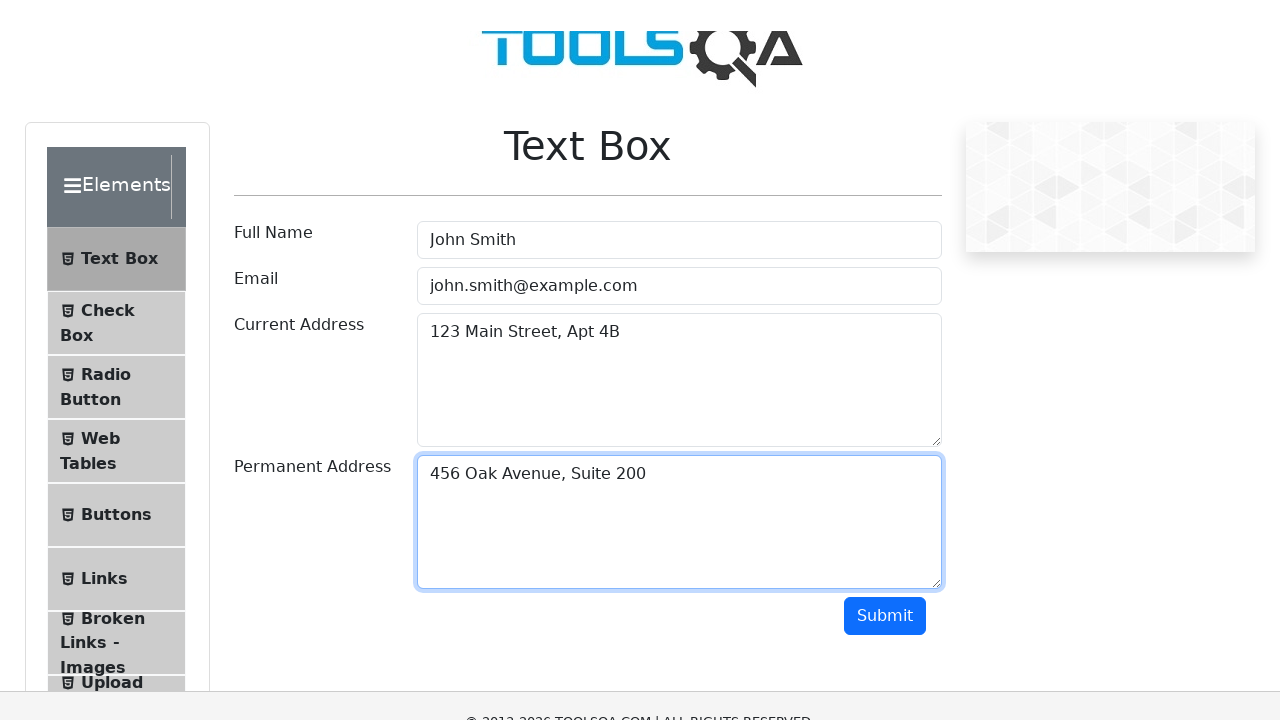

Clicked submit button to submit the form at (885, 368) on button#submit
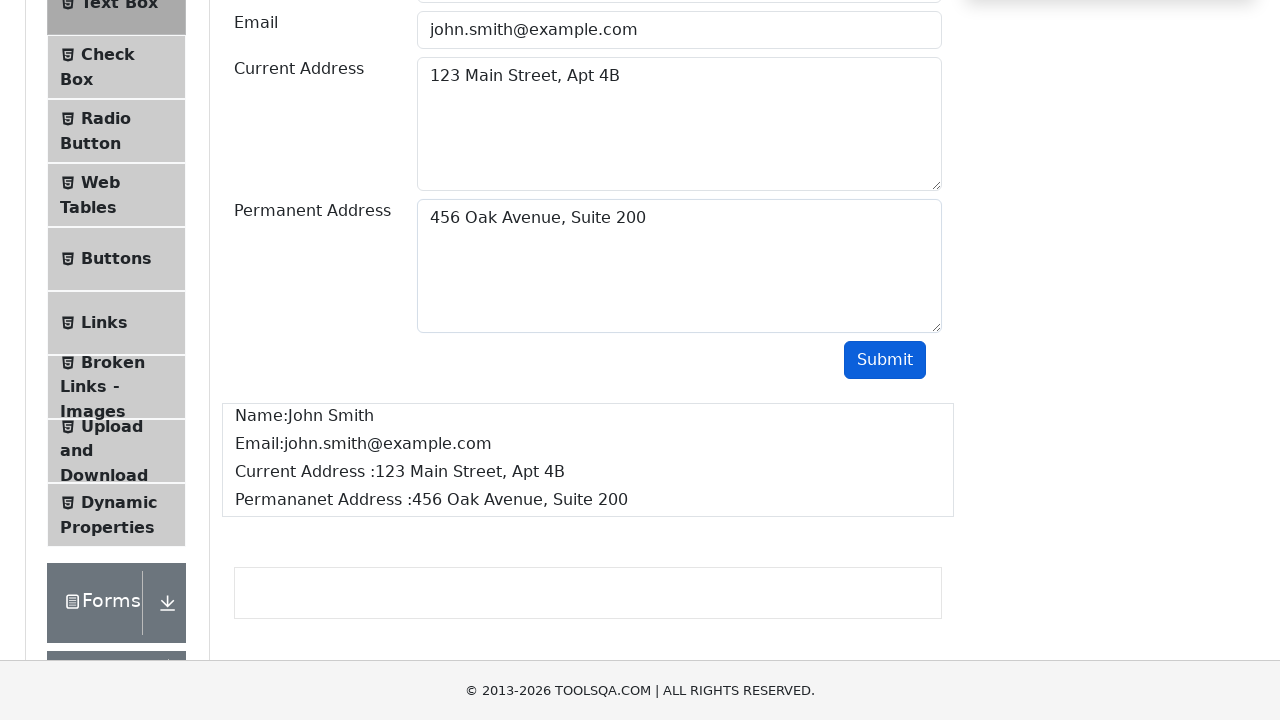

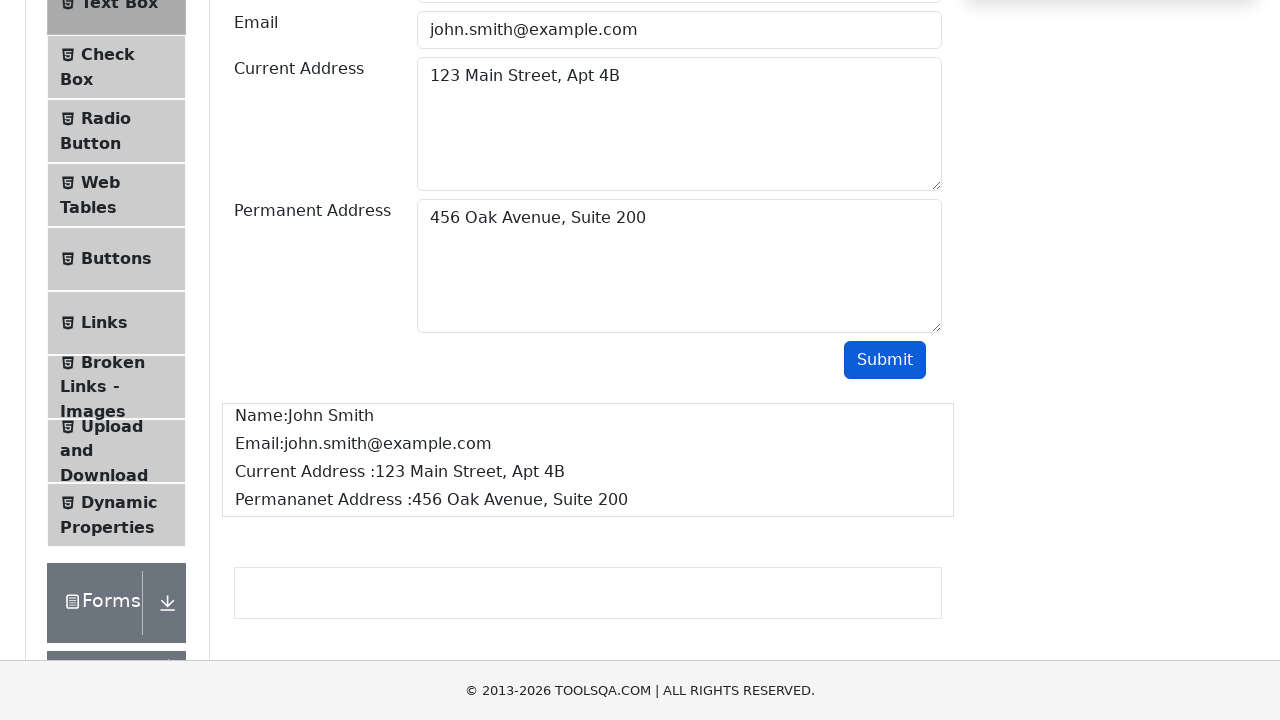